Tests different types of mouse clicks including double-click, single click, and right-click on various buttons

Starting URL: http://sahitest.com/demo/clicks.htm

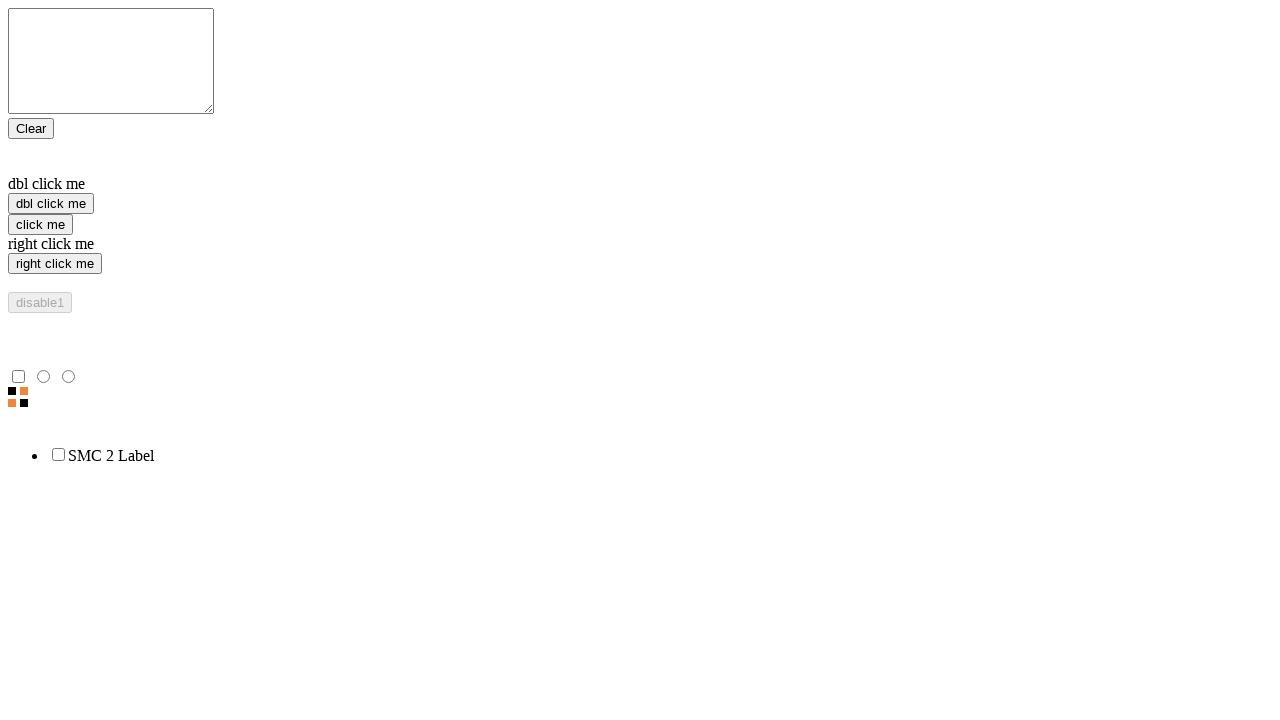

Located double-click button element
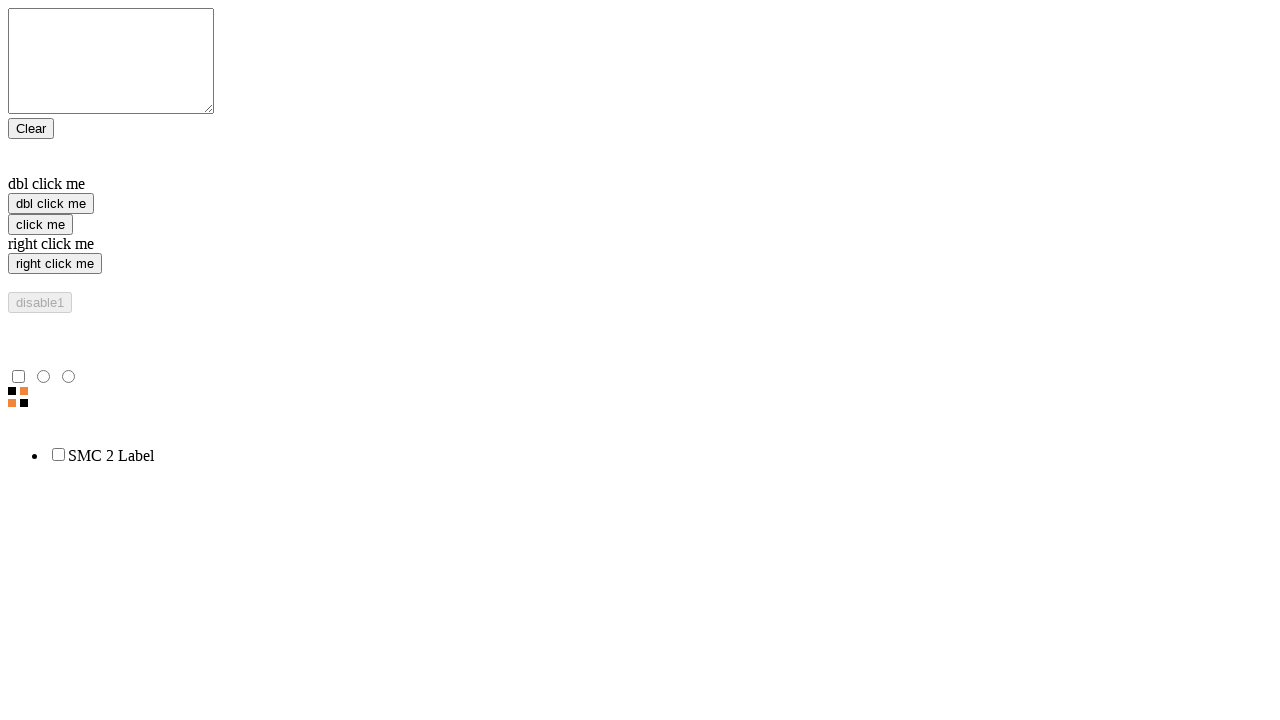

Located single-click button element
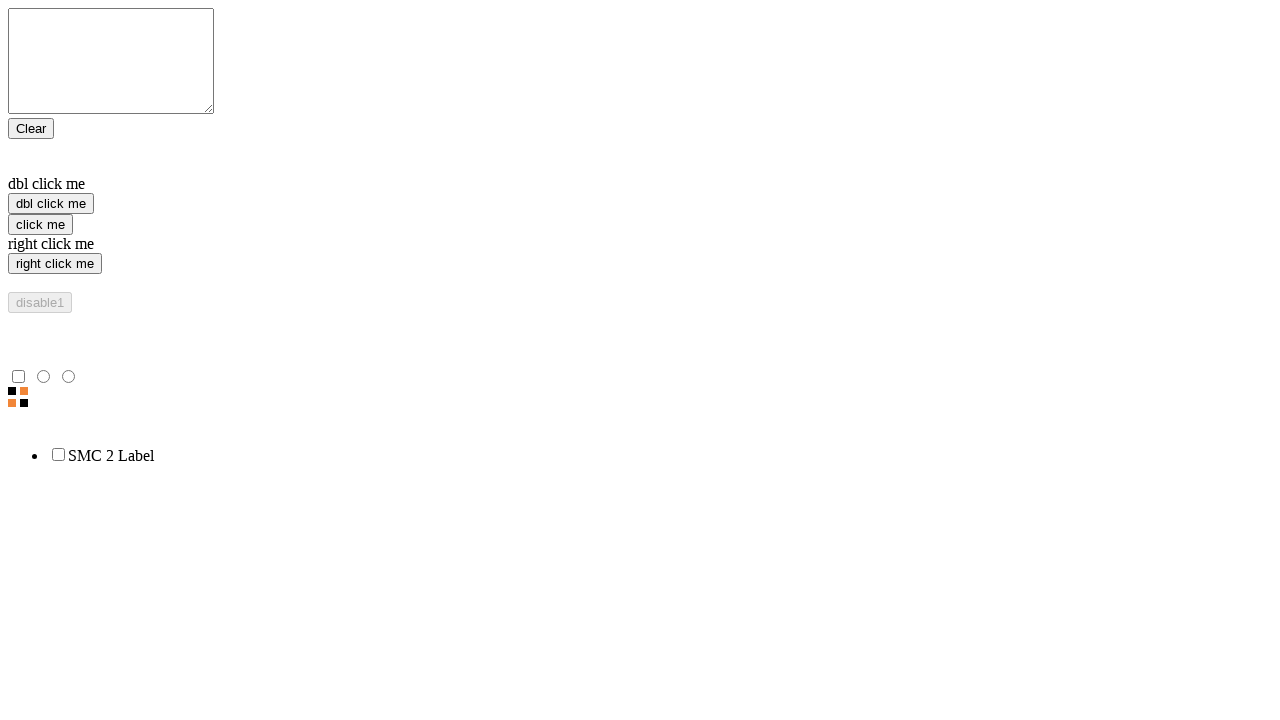

Located right-click button element
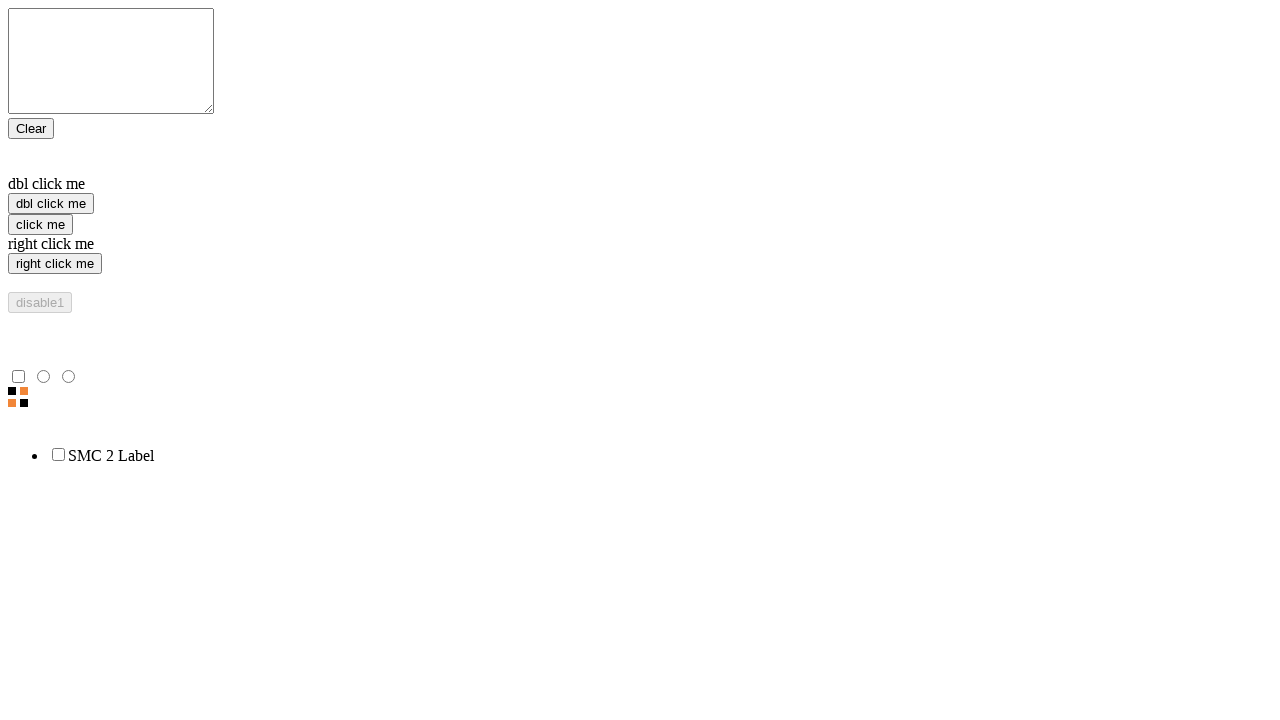

Performed double-click on double-click button at (51, 204) on xpath=//*[@value="dbl click me"]
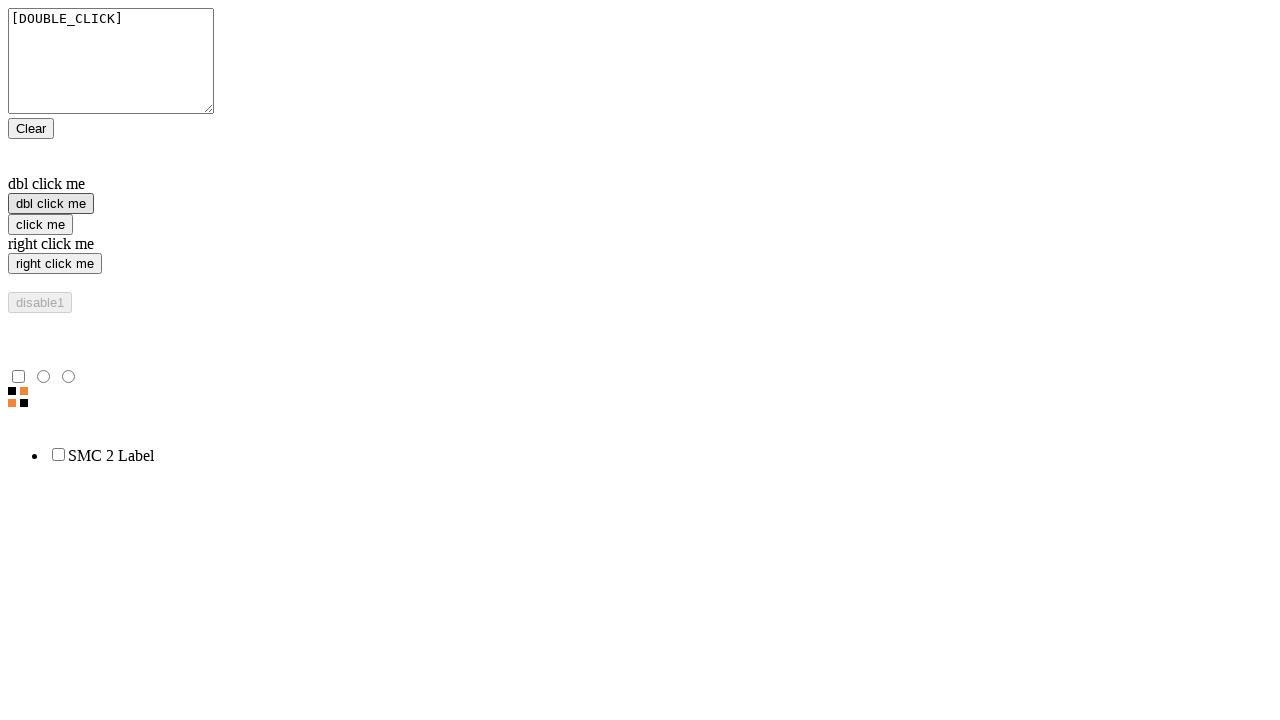

Performed single click on click button at (40, 224) on xpath=//*[@value="click me"]
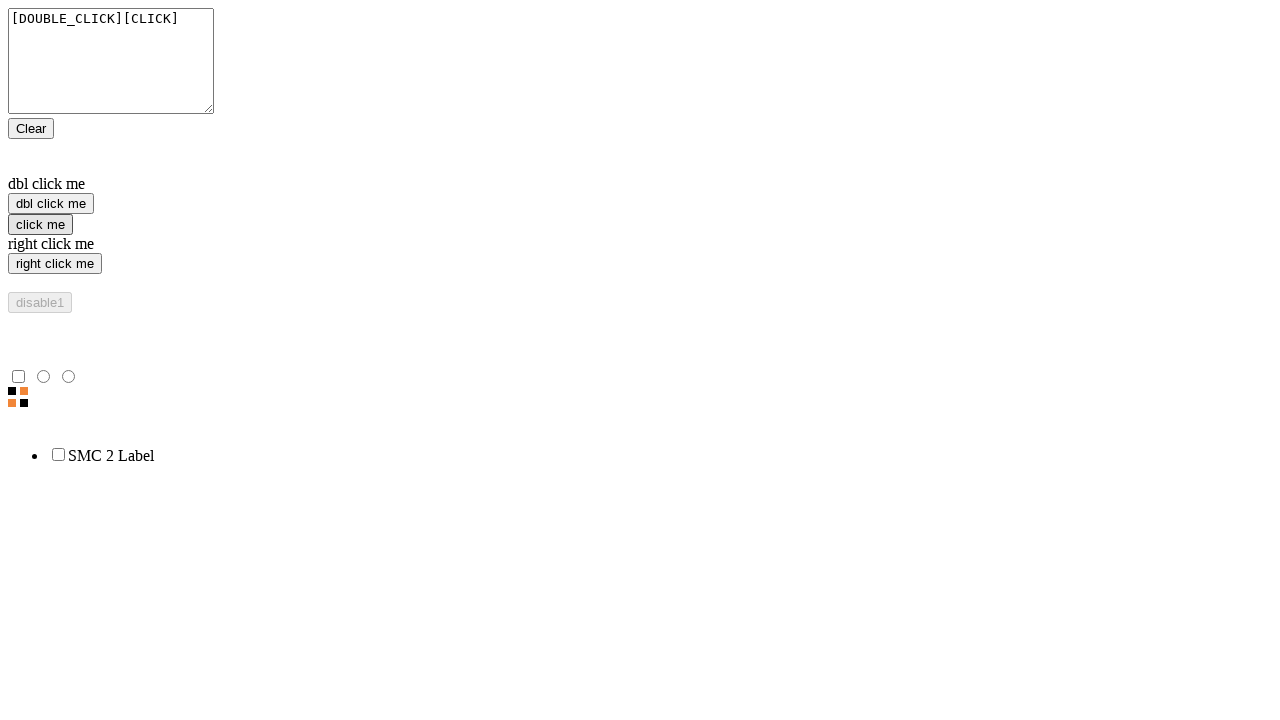

Performed right-click on right-click button at (55, 264) on xpath=//*[@value="right click me"]
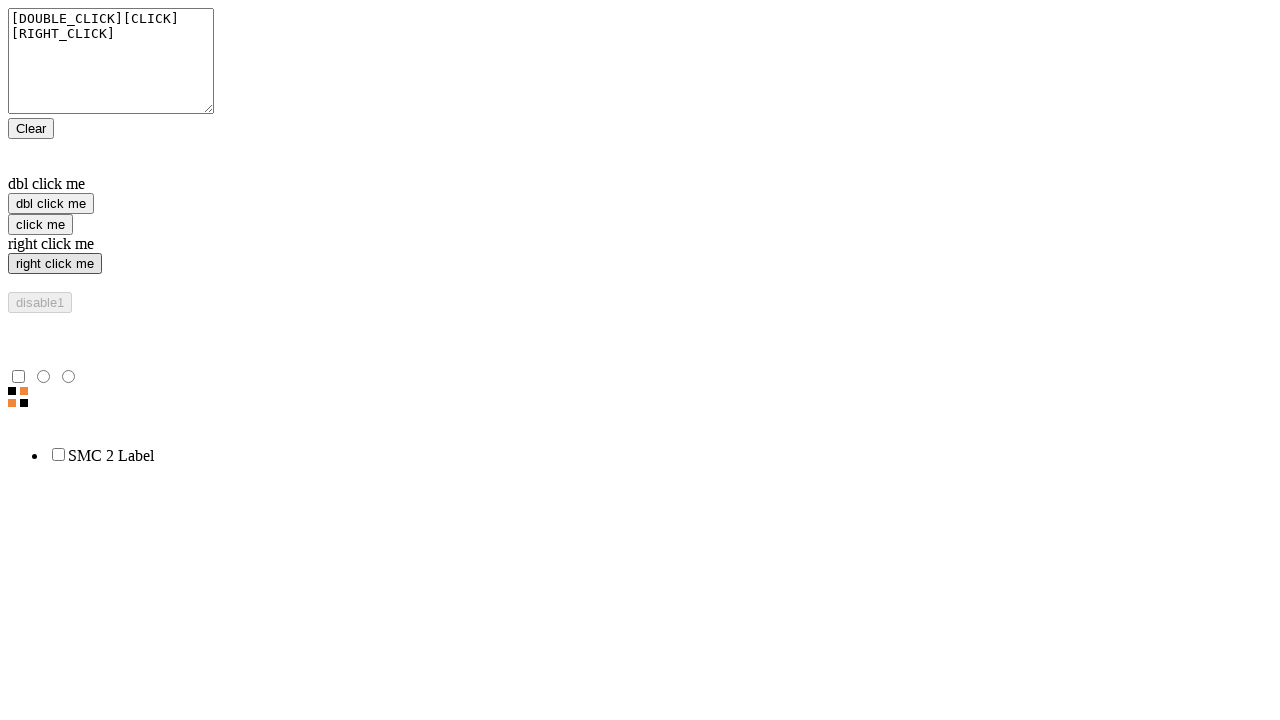

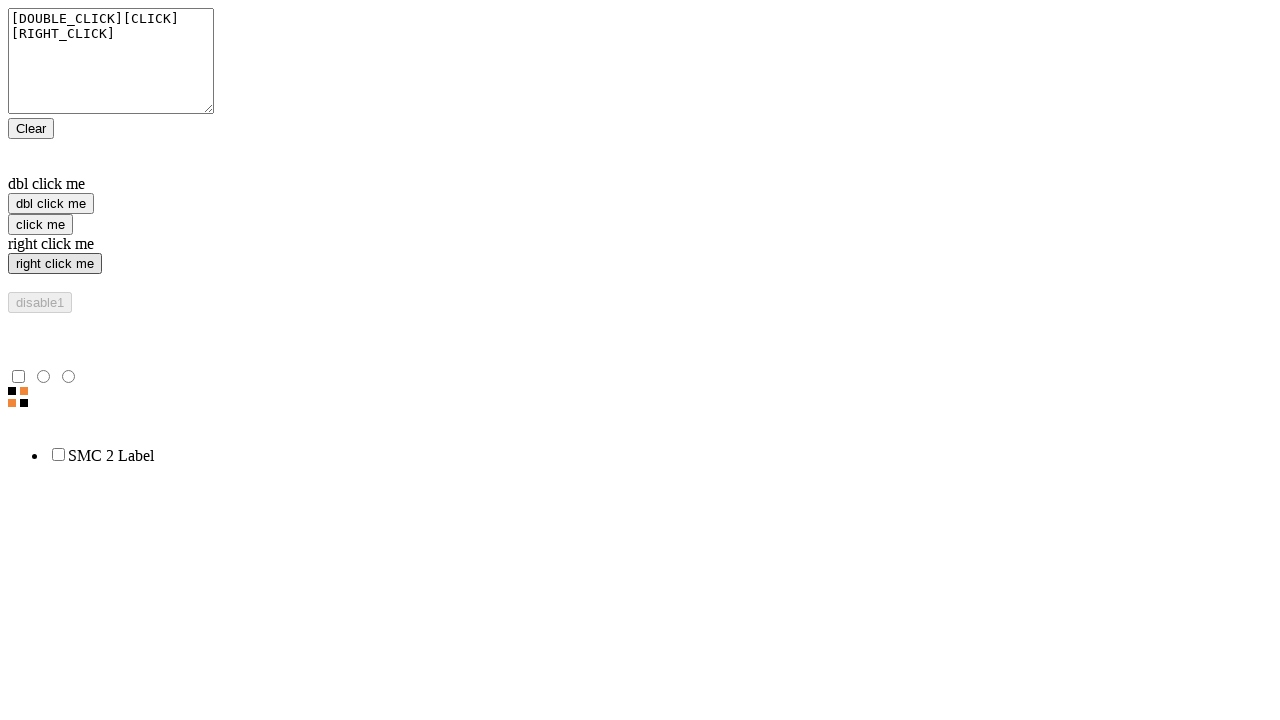